Tests checkbox functionality by locating two checkboxes and clicking them if they are not already selected

Starting URL: https://the-internet.herokuapp.com/checkboxes

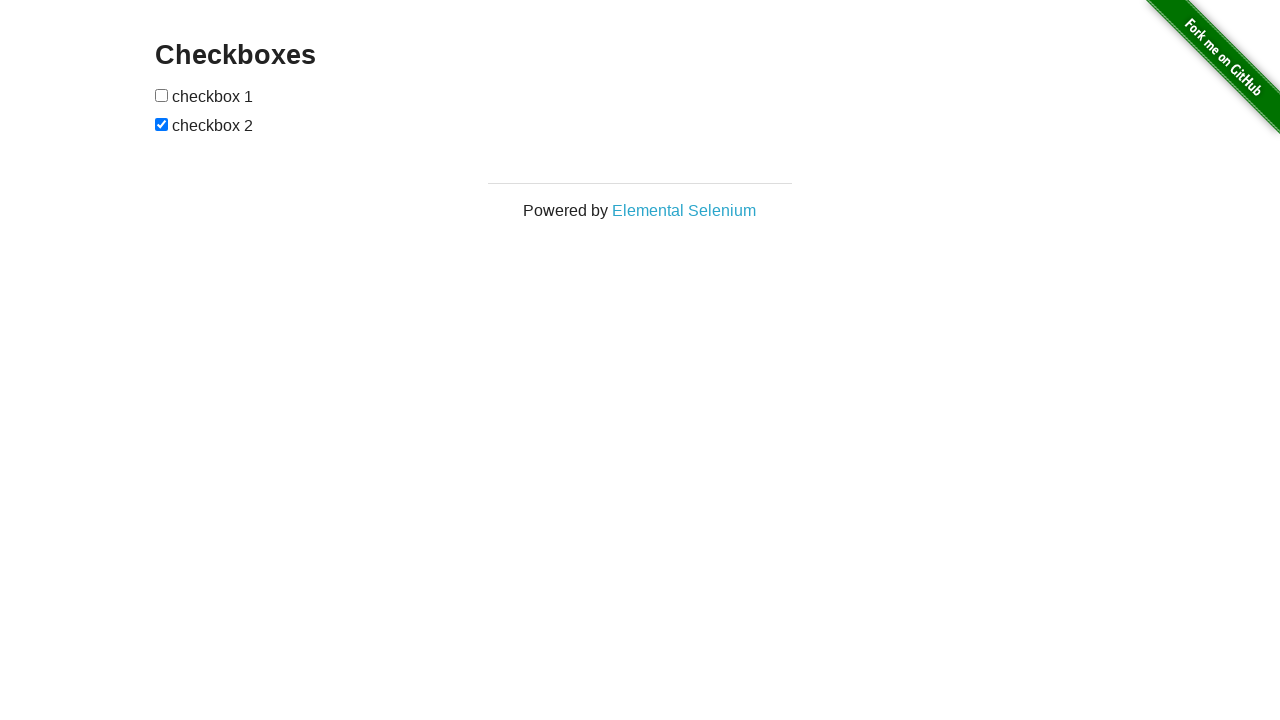

Navigated to checkboxes test page
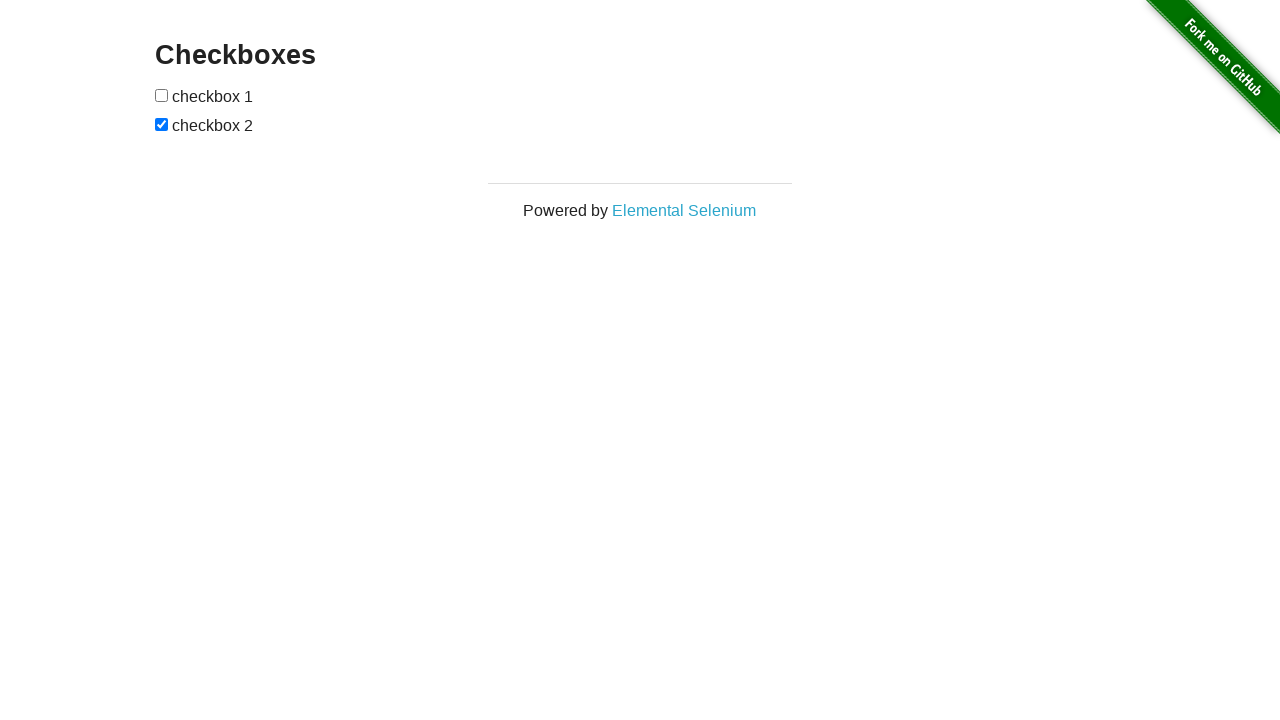

Located first checkbox
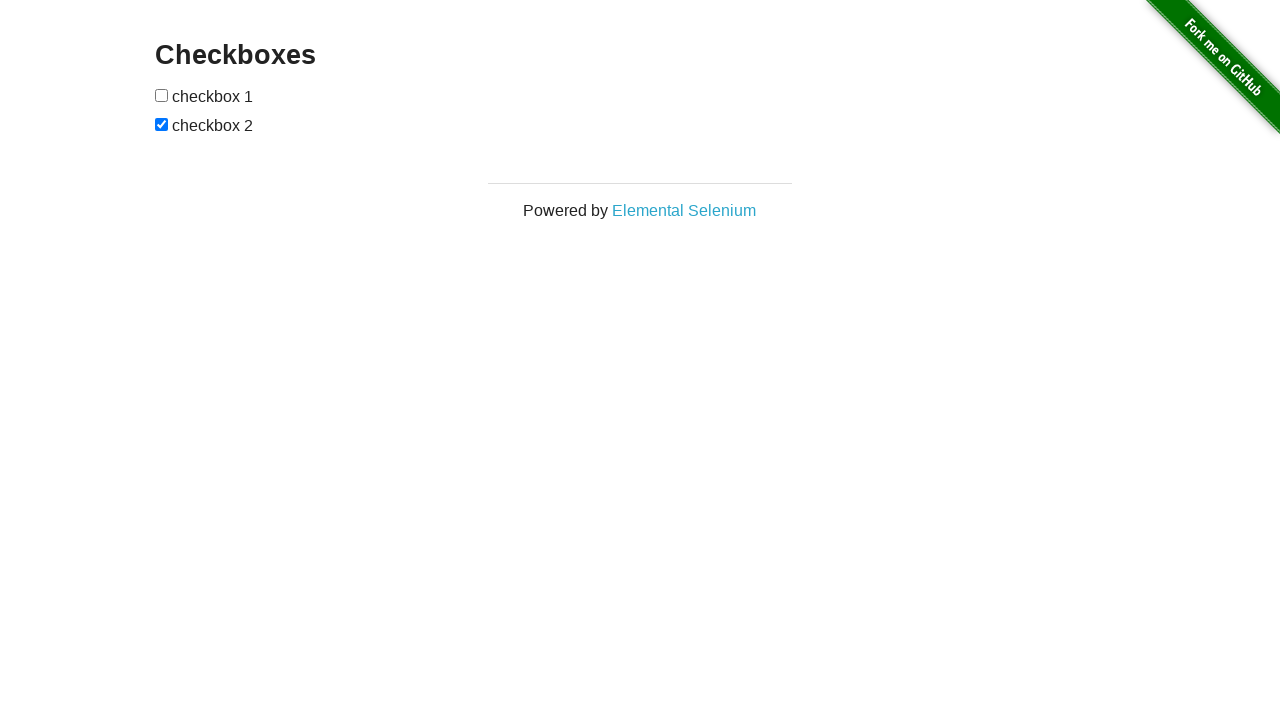

Located second checkbox
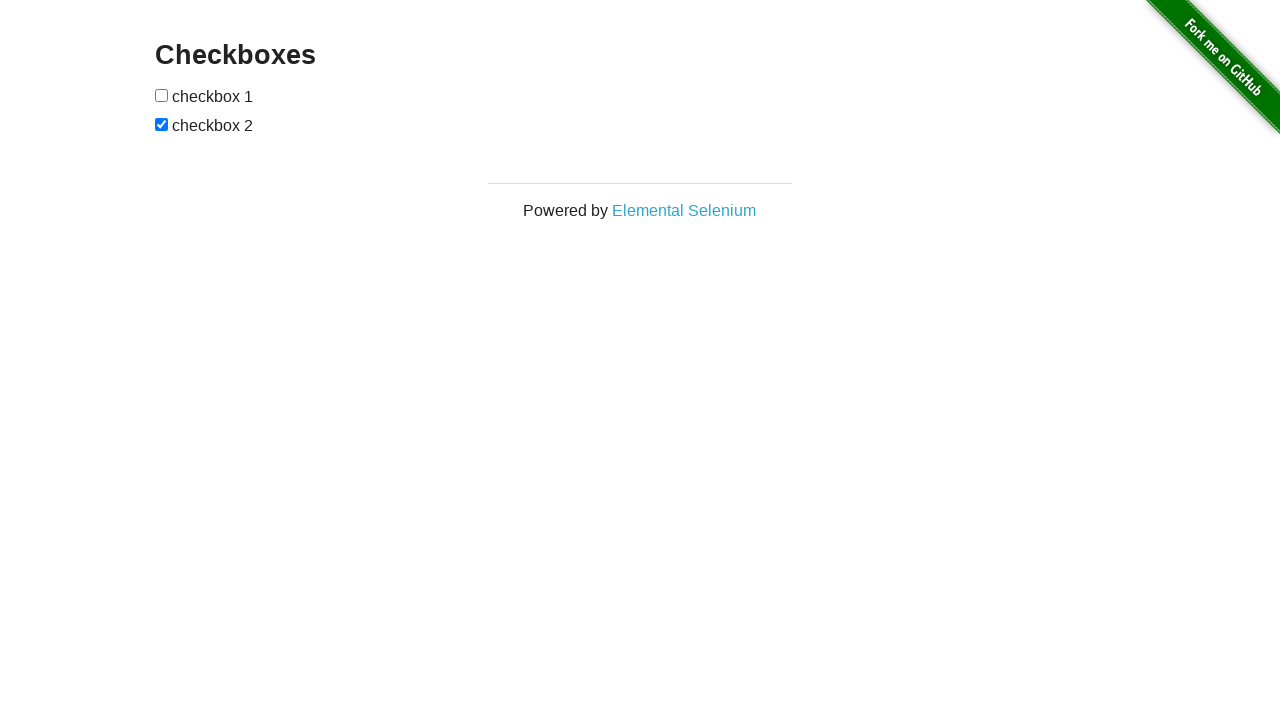

Checked first checkbox status
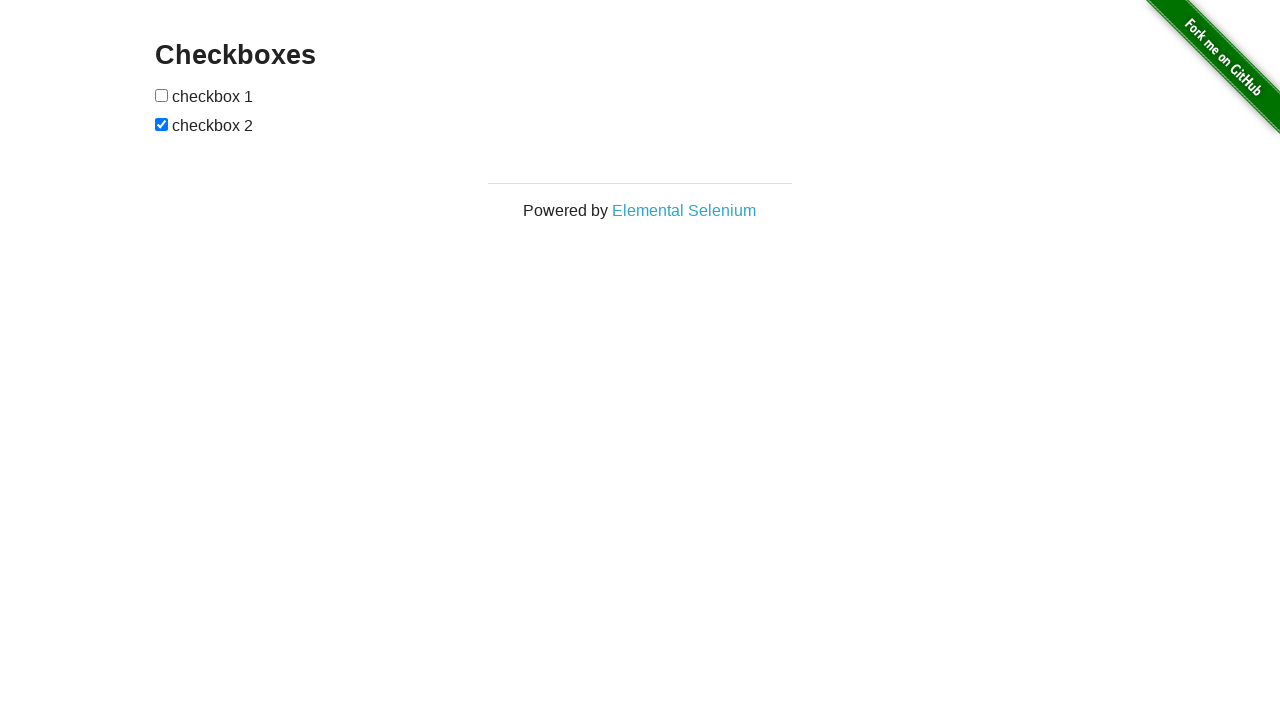

Clicked first checkbox to select it at (162, 95) on input[type='checkbox'] >> nth=0
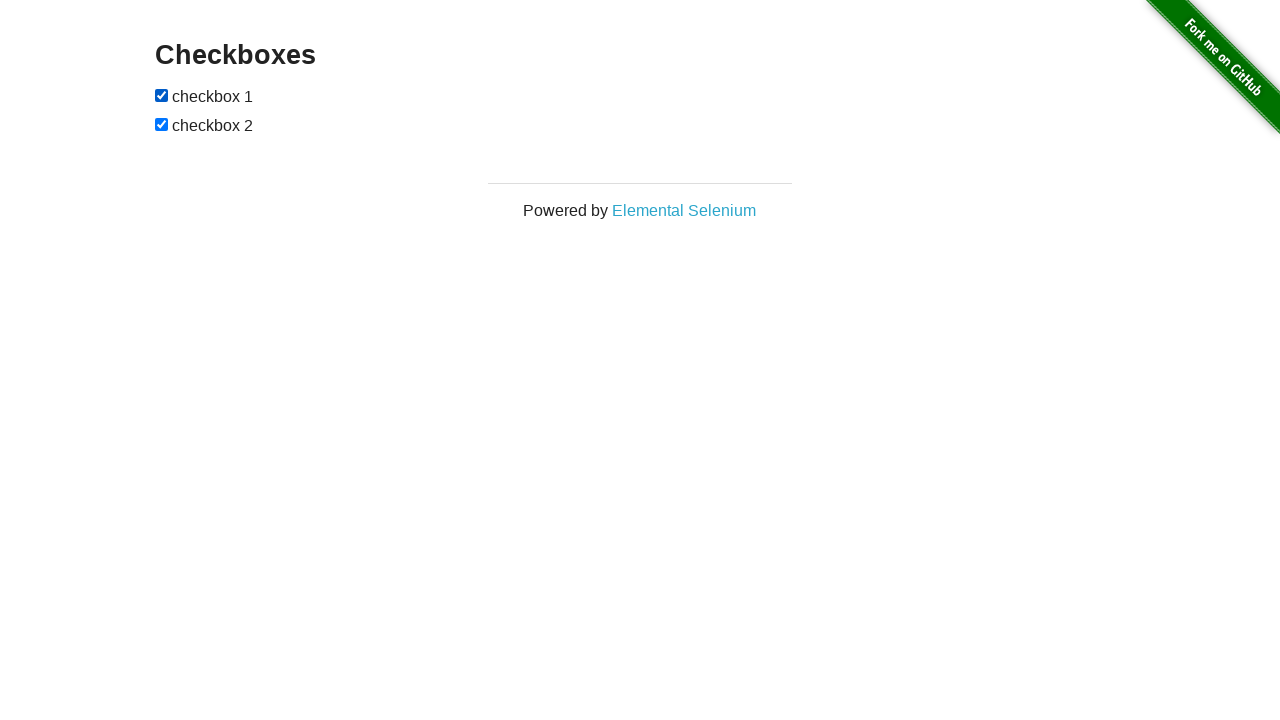

Second checkbox was already selected
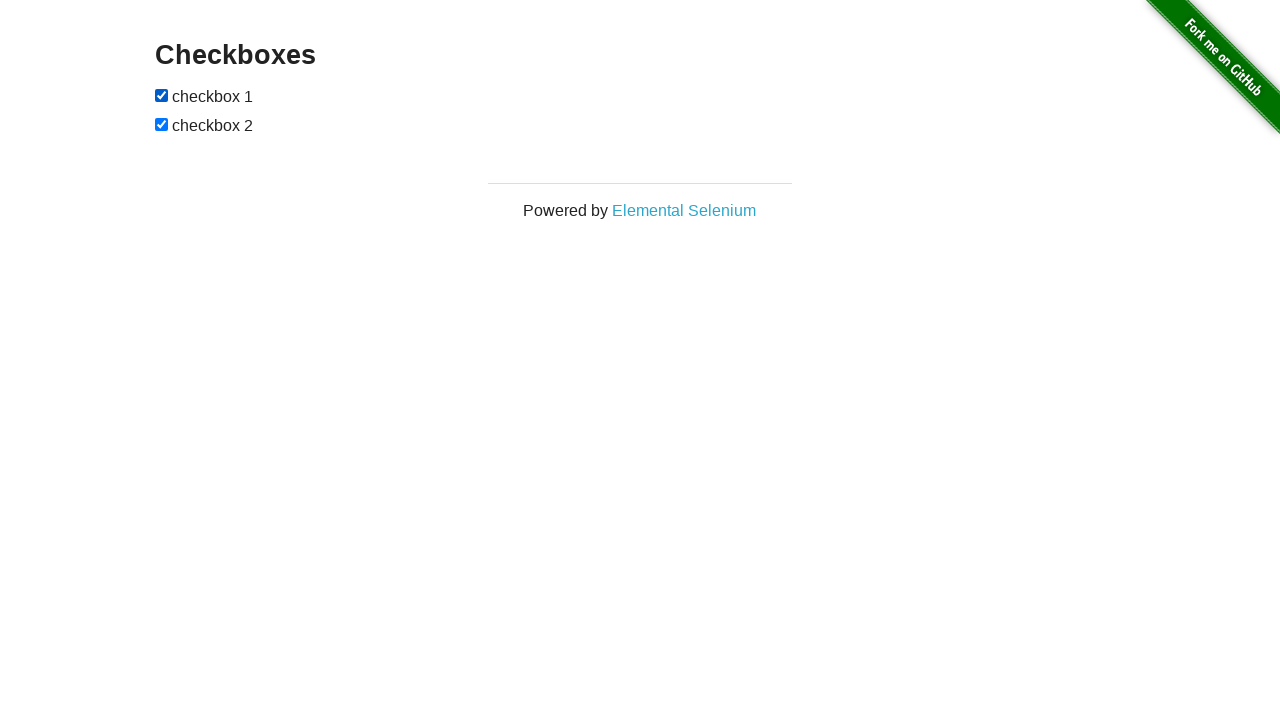

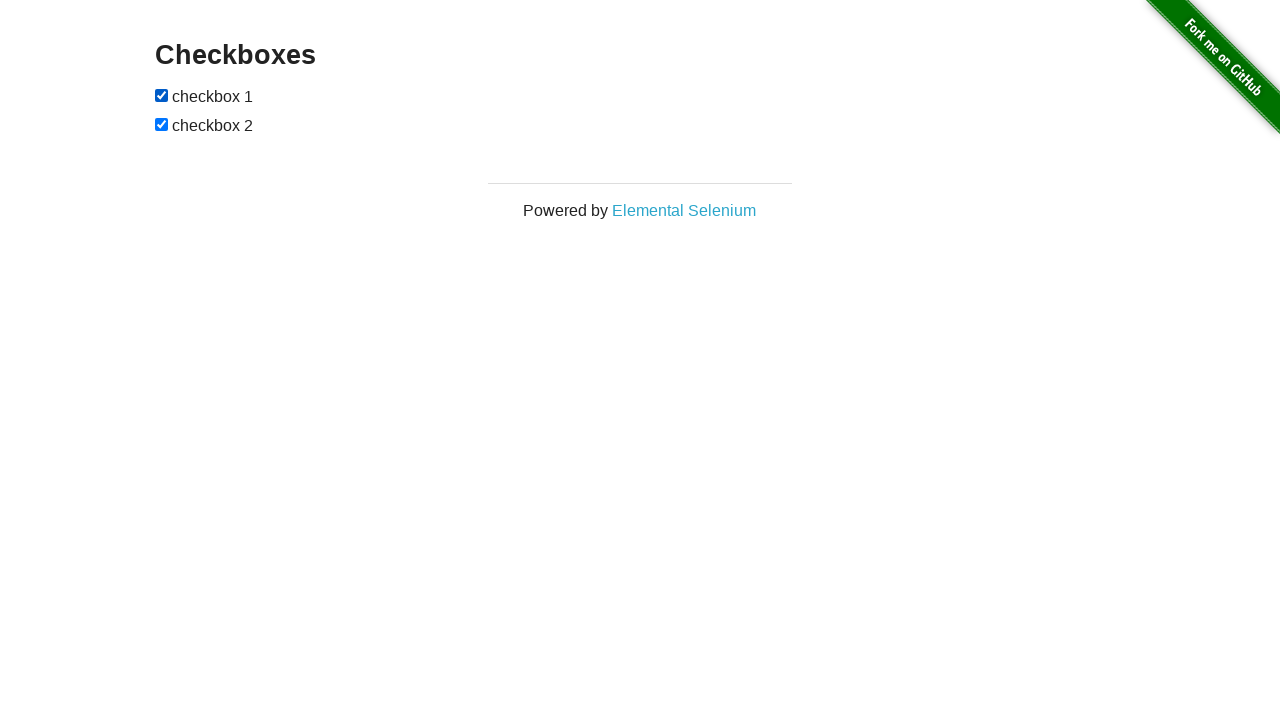